Tests browser navigation methods by navigating to a website, then using back, forward, and refresh browser functions

Starting URL: https://www.dassault-aviation.com/en/

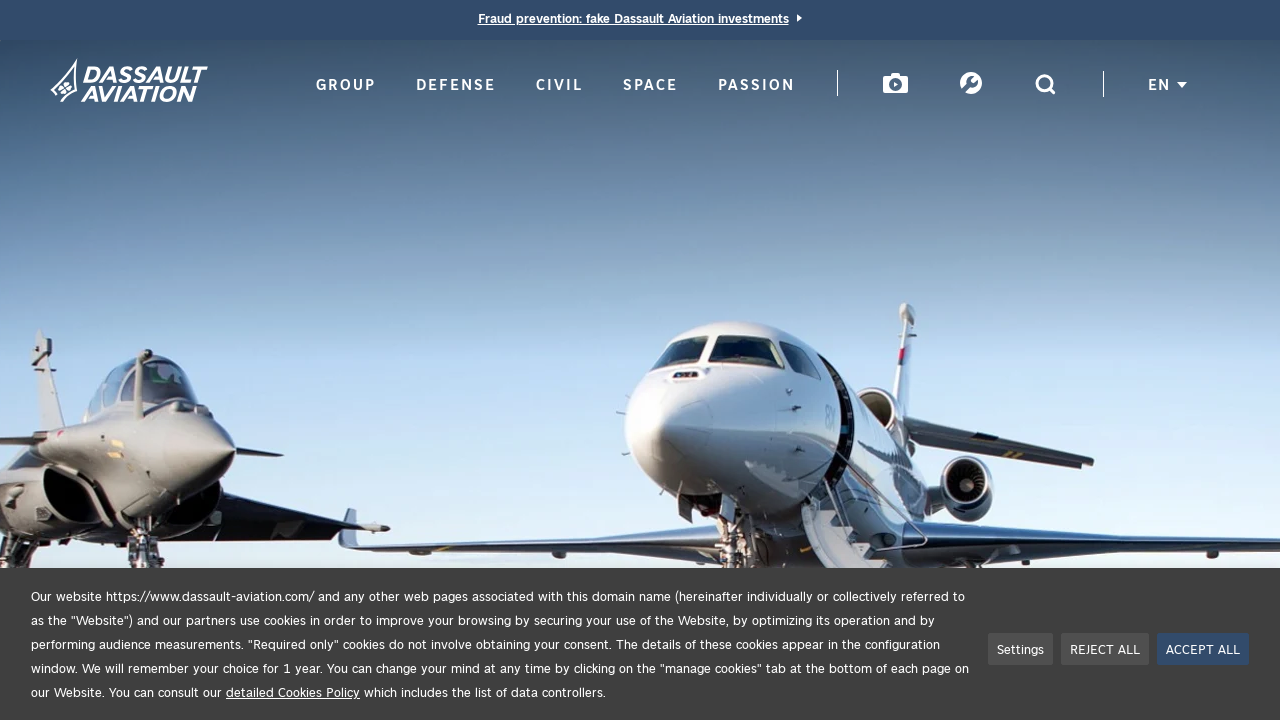

Navigated back in browser history
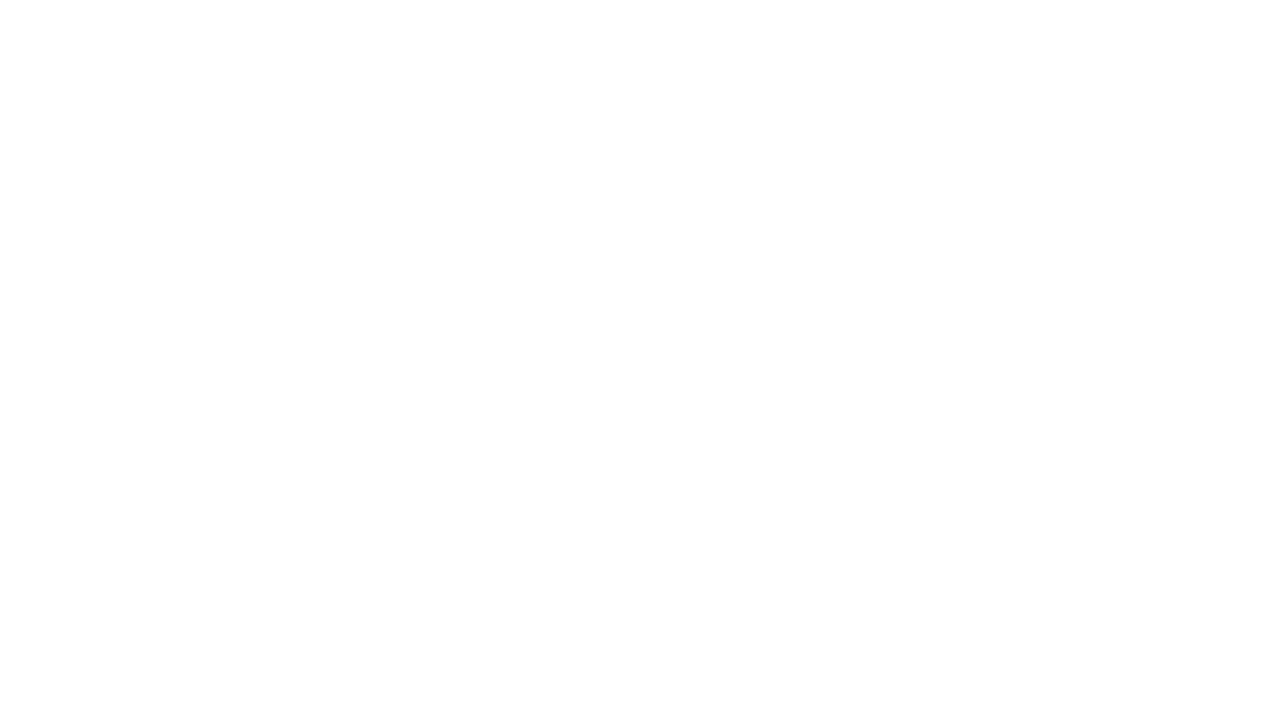

Navigated forward in browser history
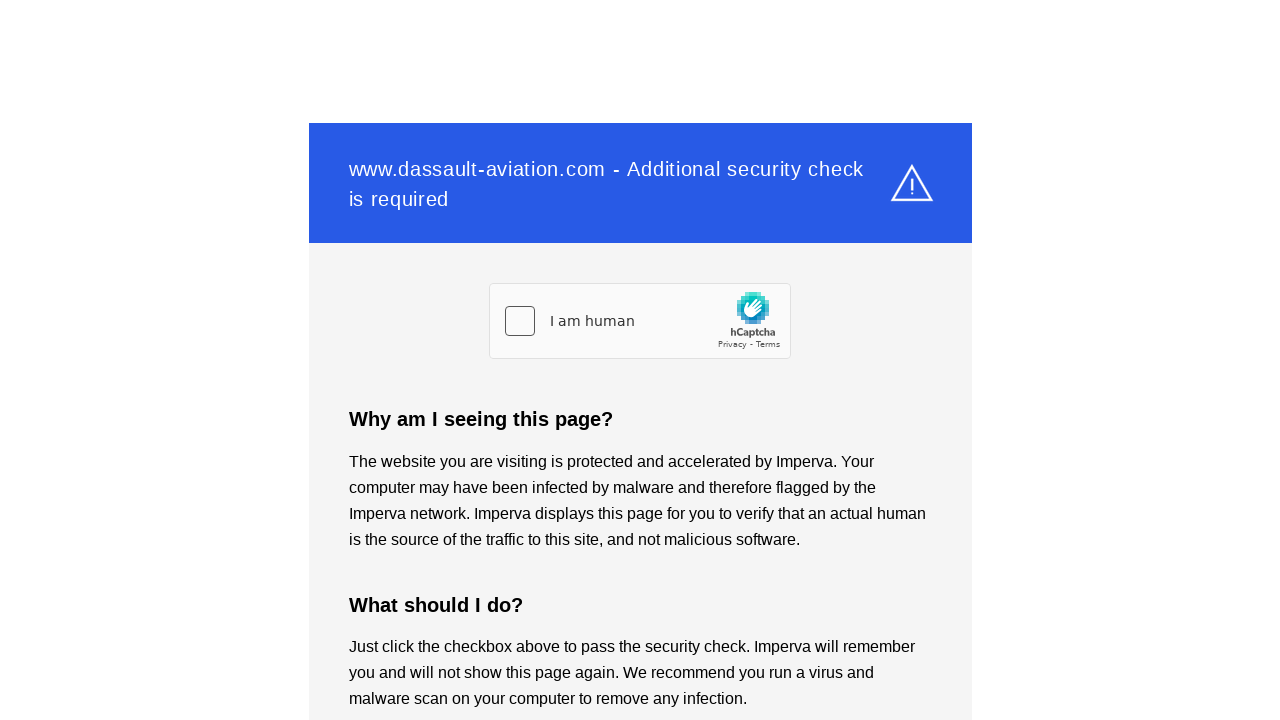

Refreshed the current page
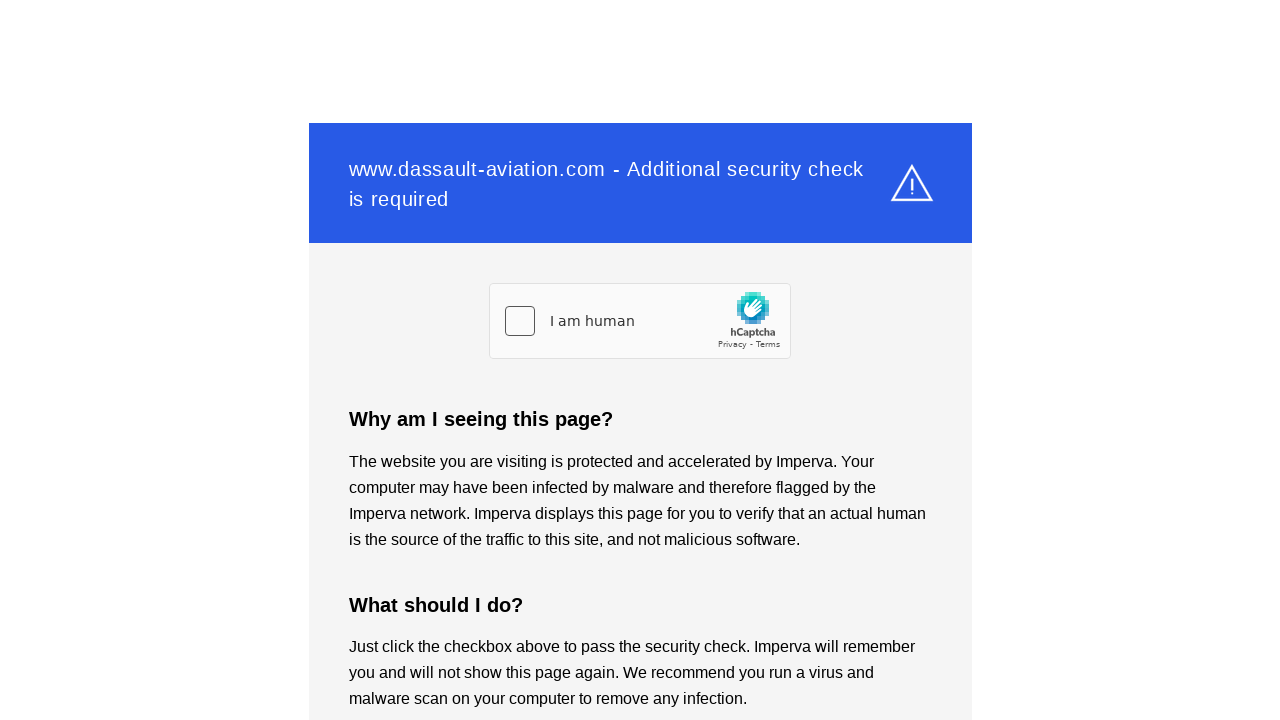

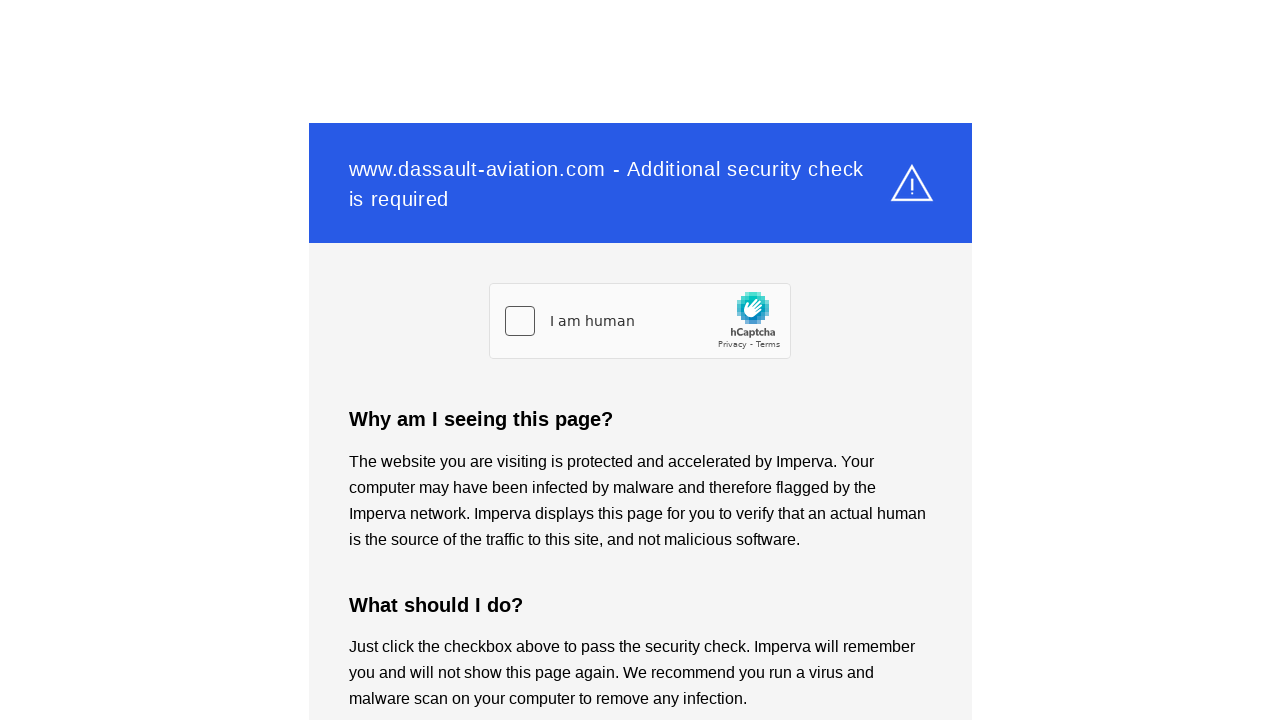